A simple smoke test that navigates to the OrangeHRM demo site, maximizes the browser window, waits for the page to load, and verifies the page title is accessible.

Starting URL: https://opensource-demo.orangehrmlive.com

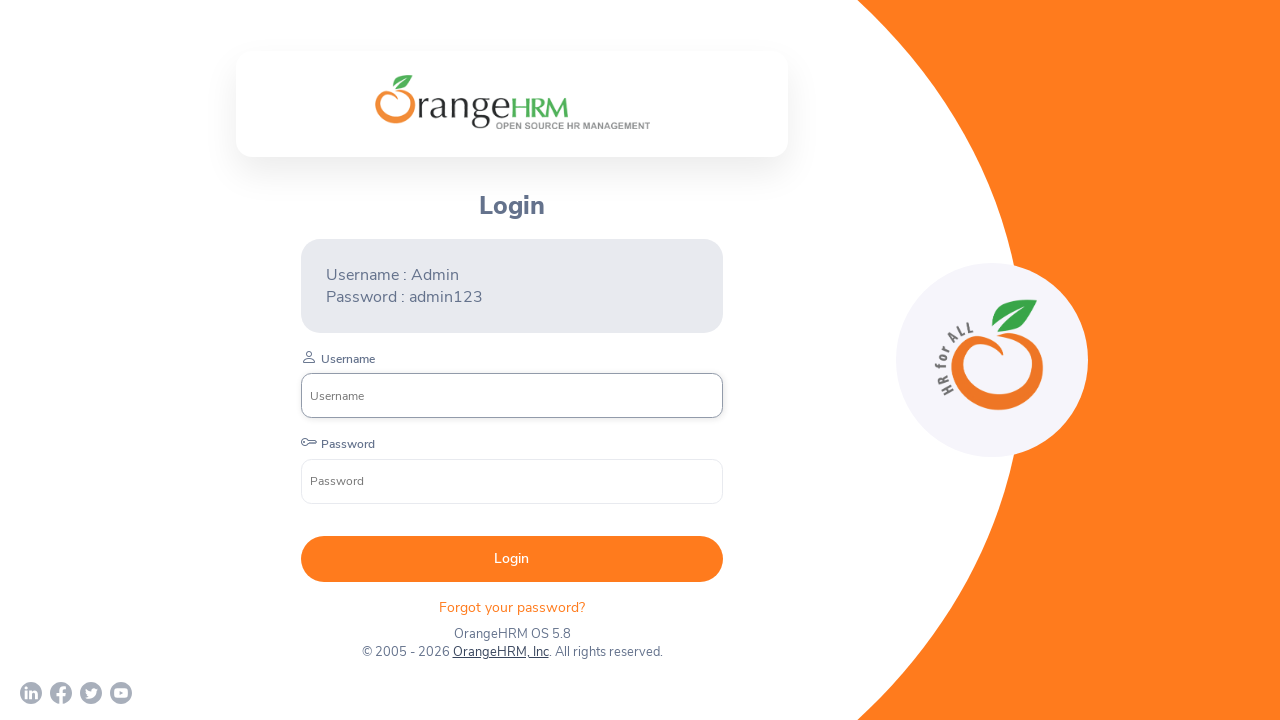

Set viewport size to 1920x1080
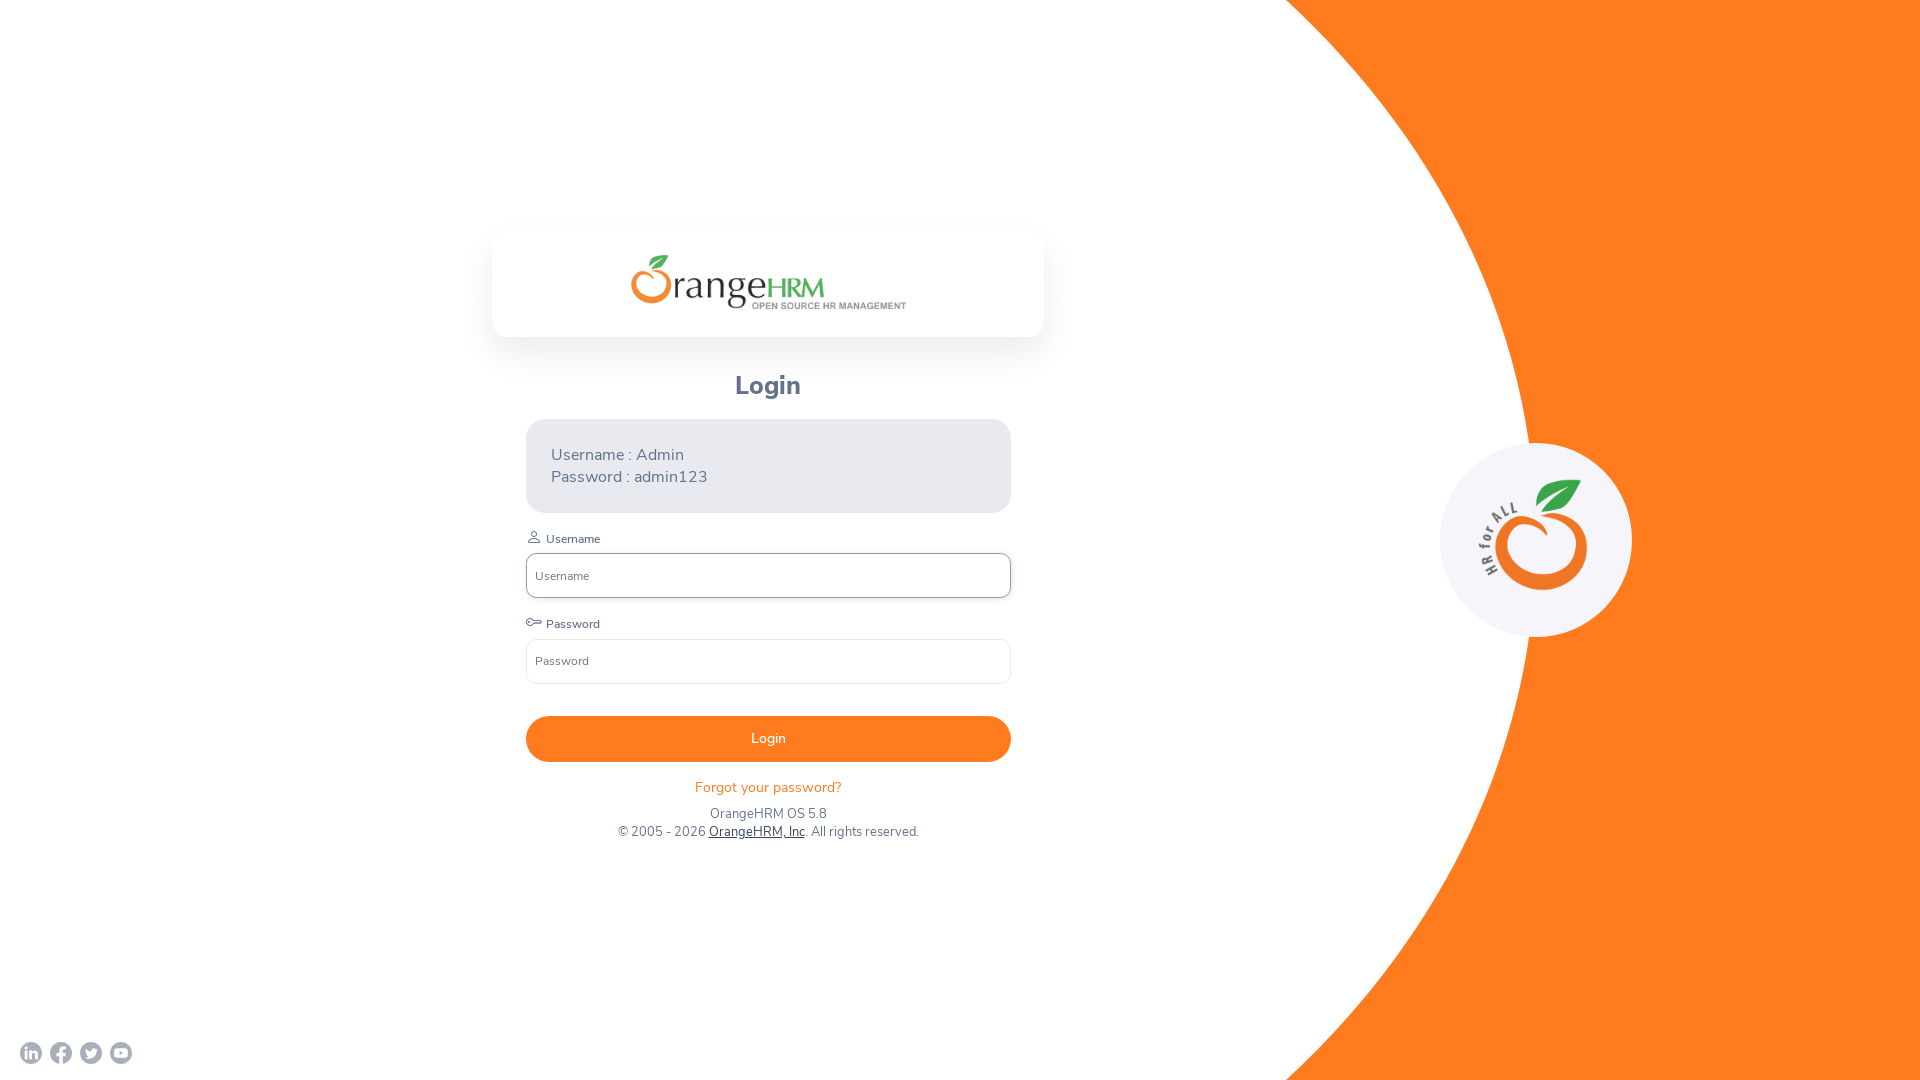

Page loaded with networkidle state
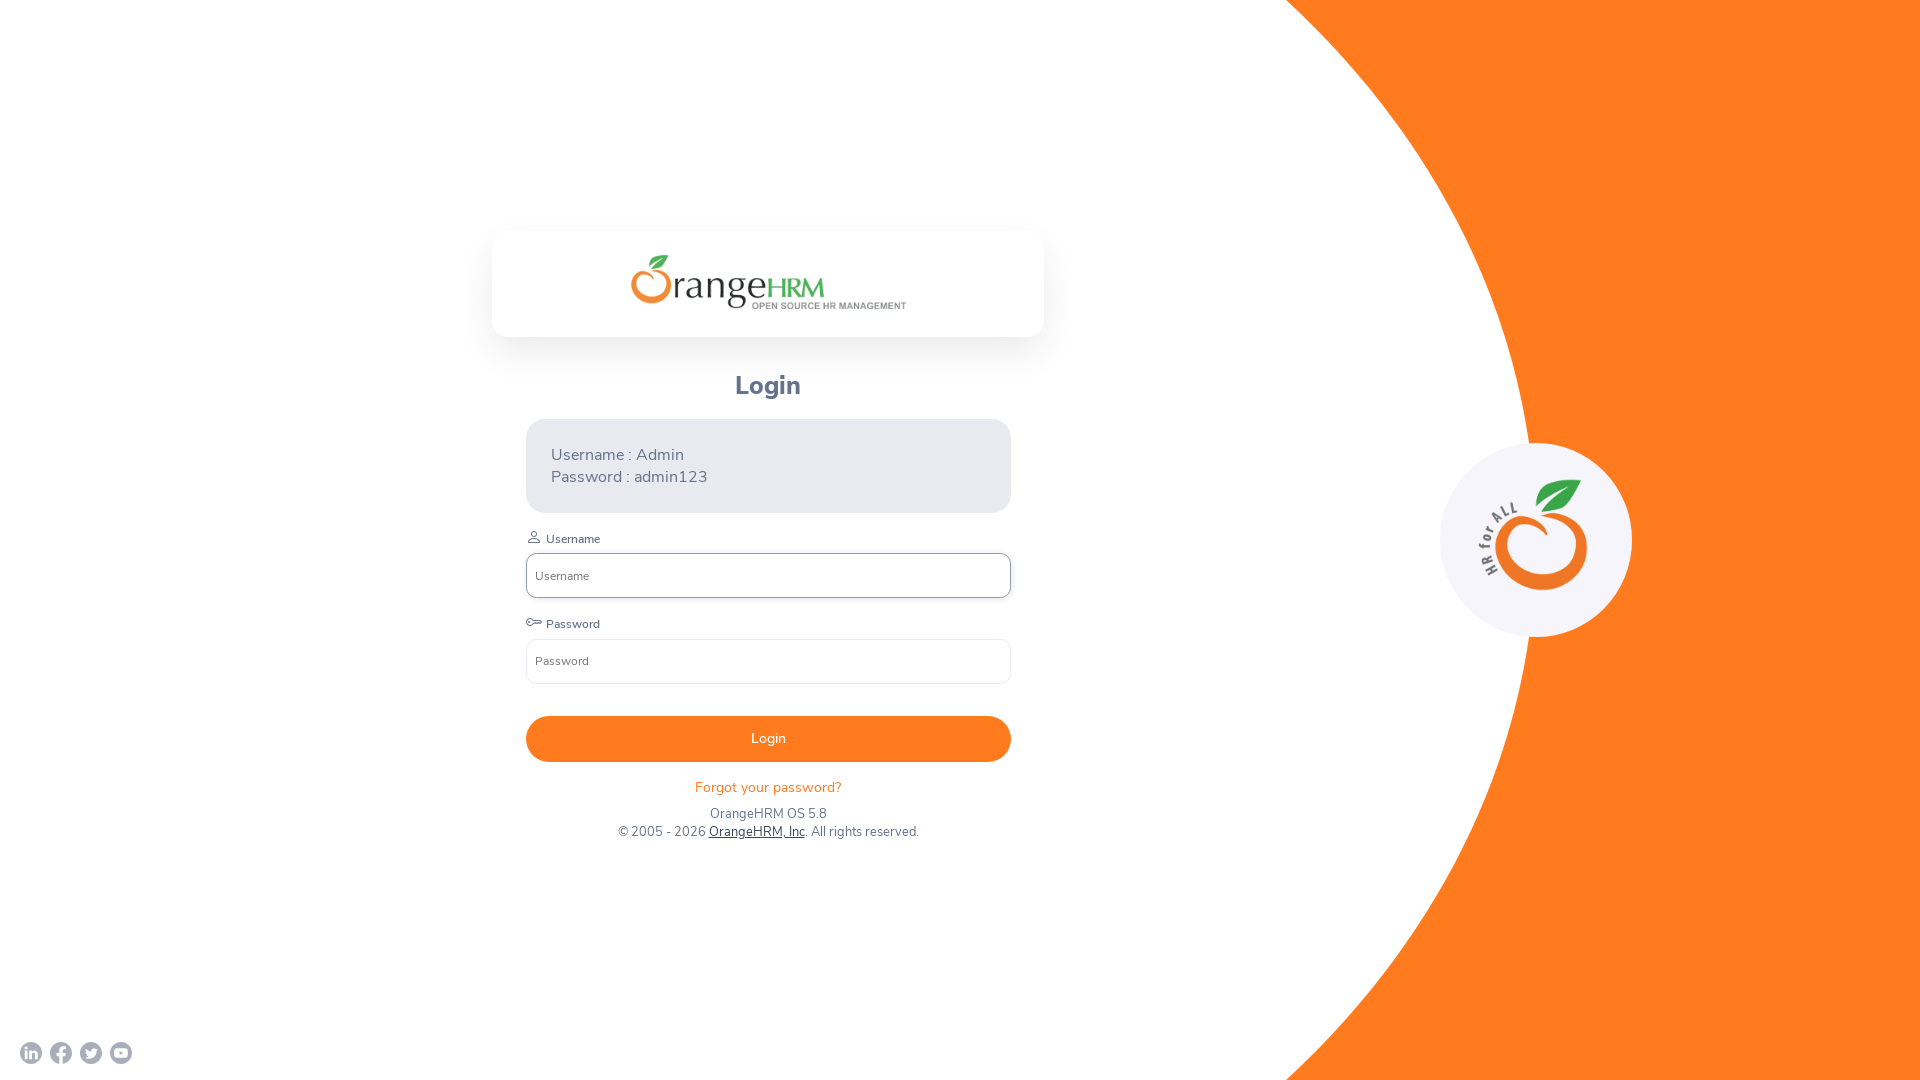

Retrieved page title: OrangeHRM
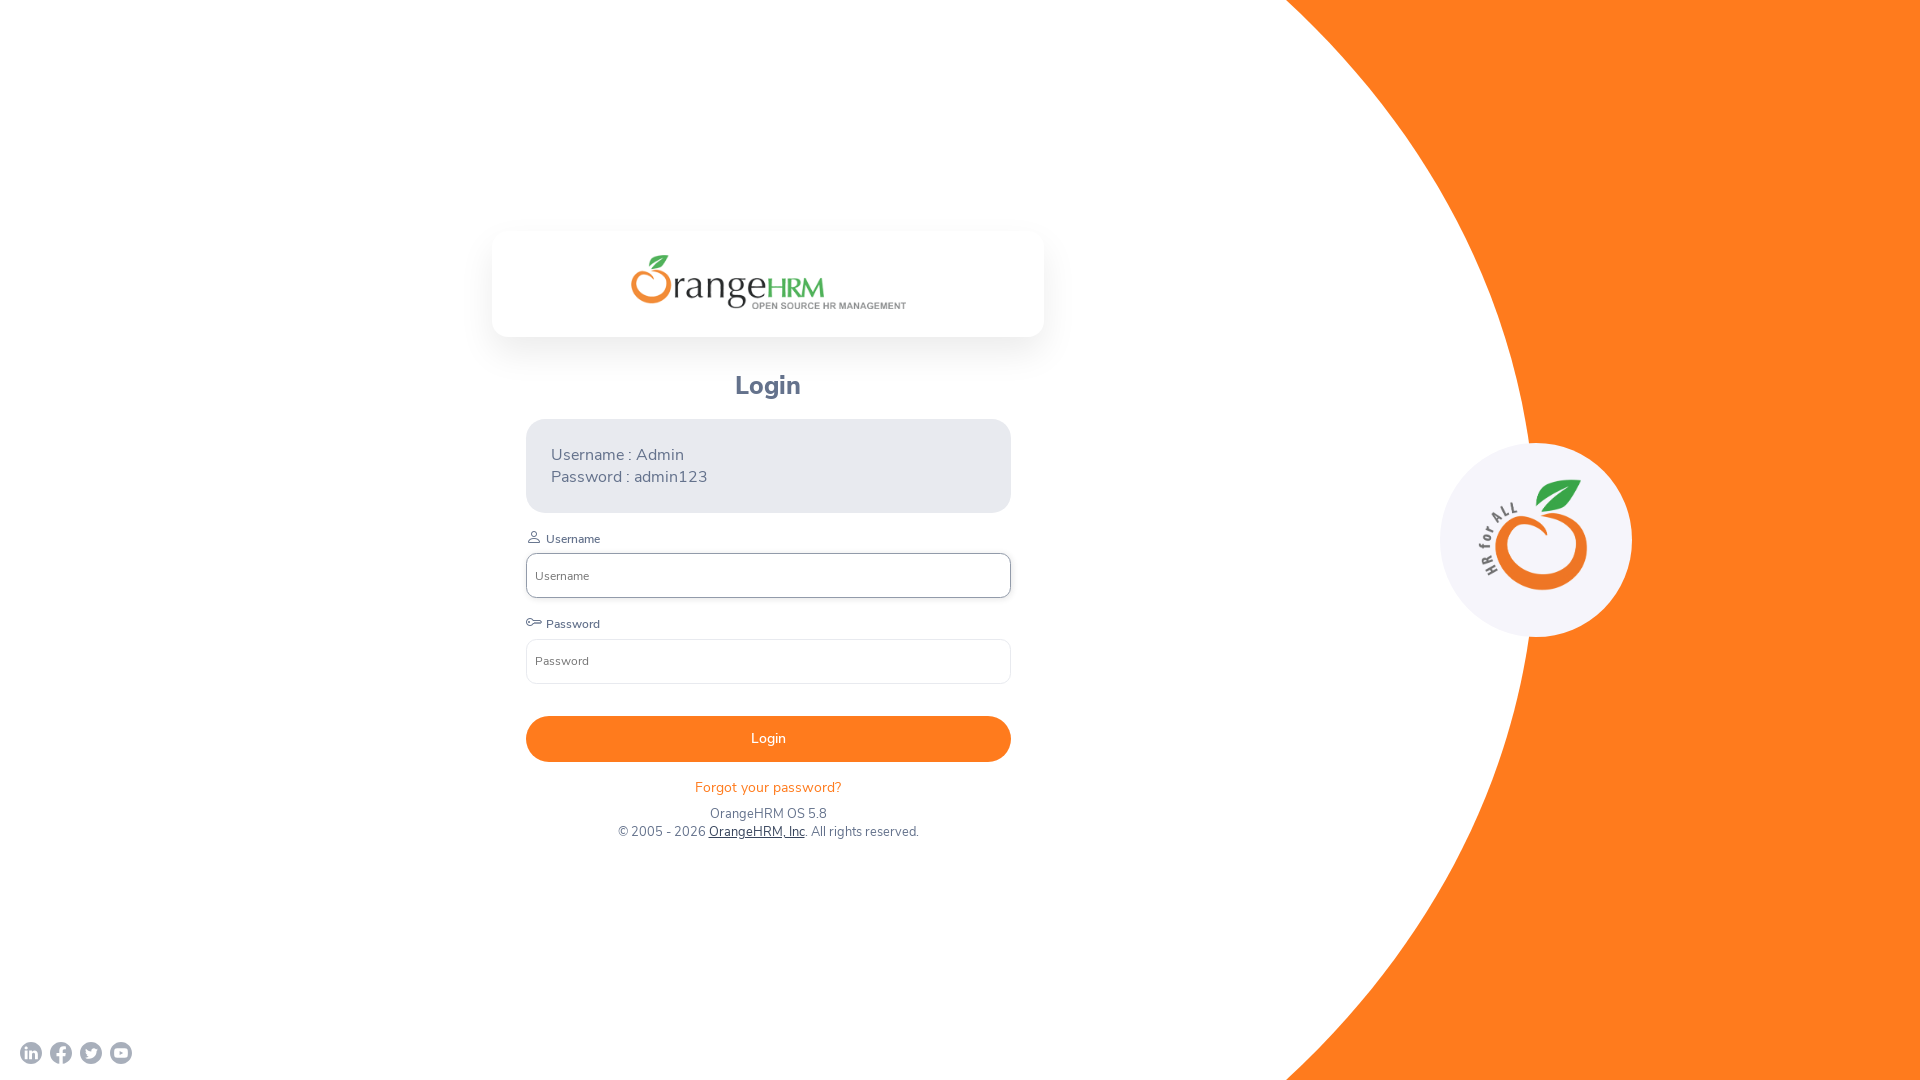

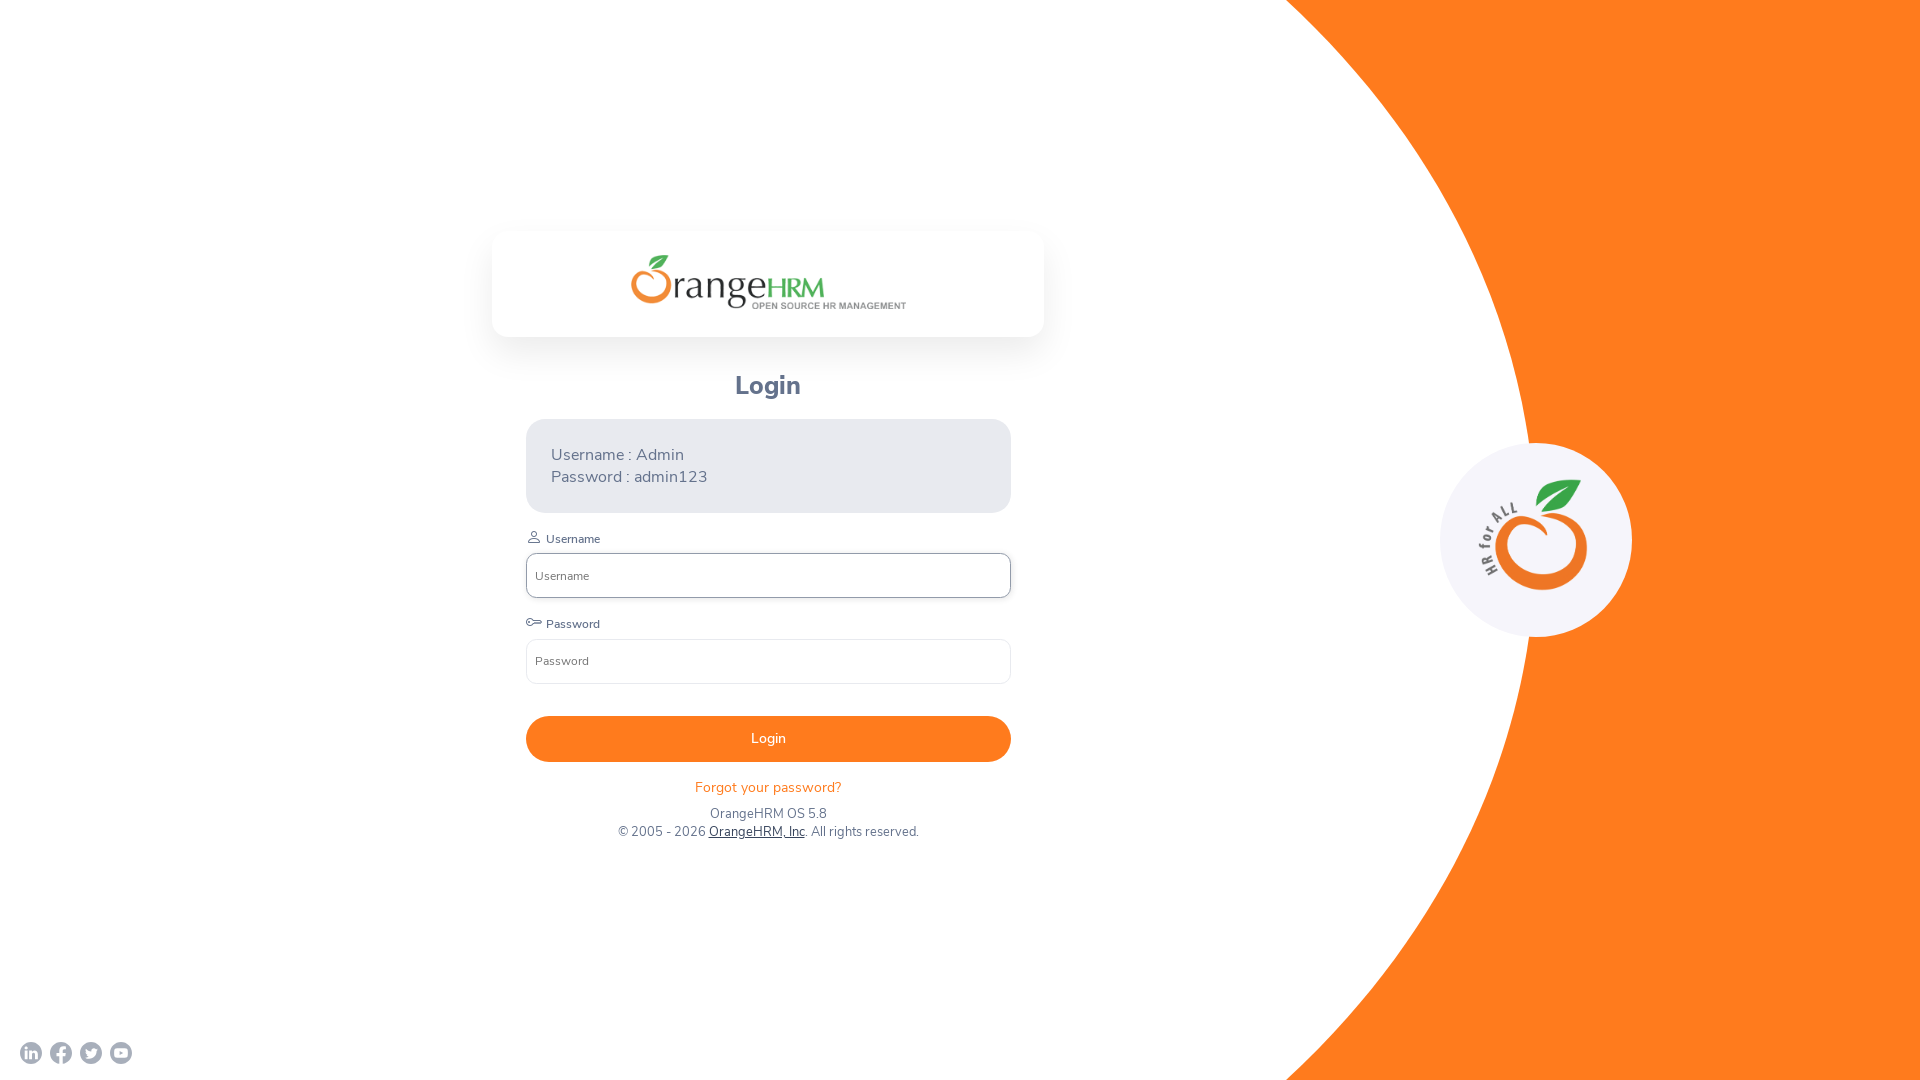